Tests the search functionality by clicking the Find Flights button

Starting URL: https://rahulshettyacademy.com/dropdownsPractise/

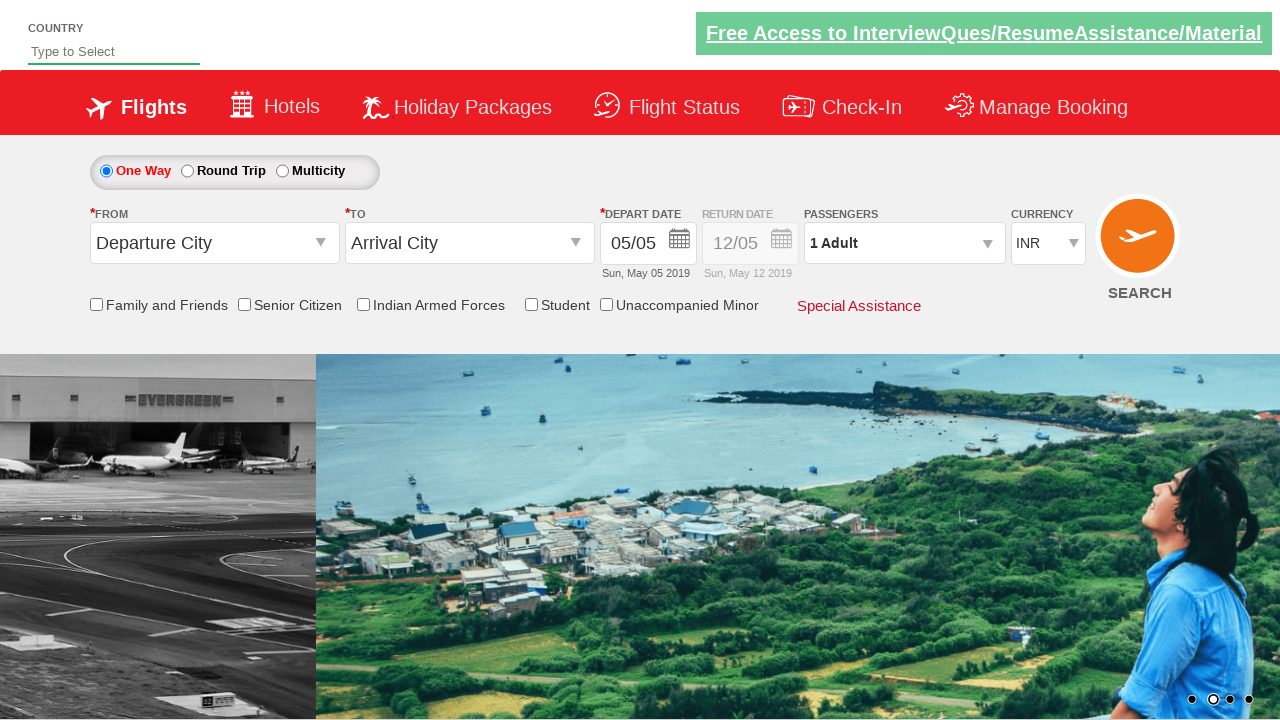

Navigated to dropdowns practice page
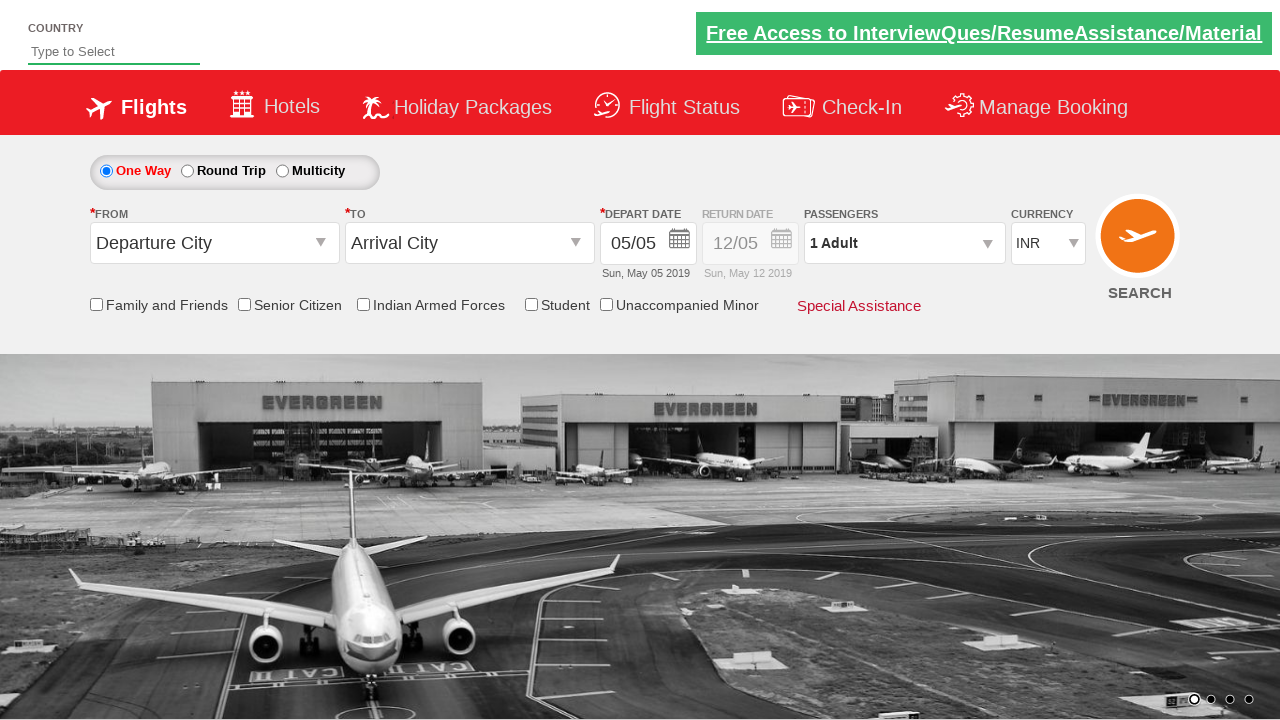

Clicked Find Flights button to search at (1140, 245) on #ctl00_mainContent_btn_FindFlights
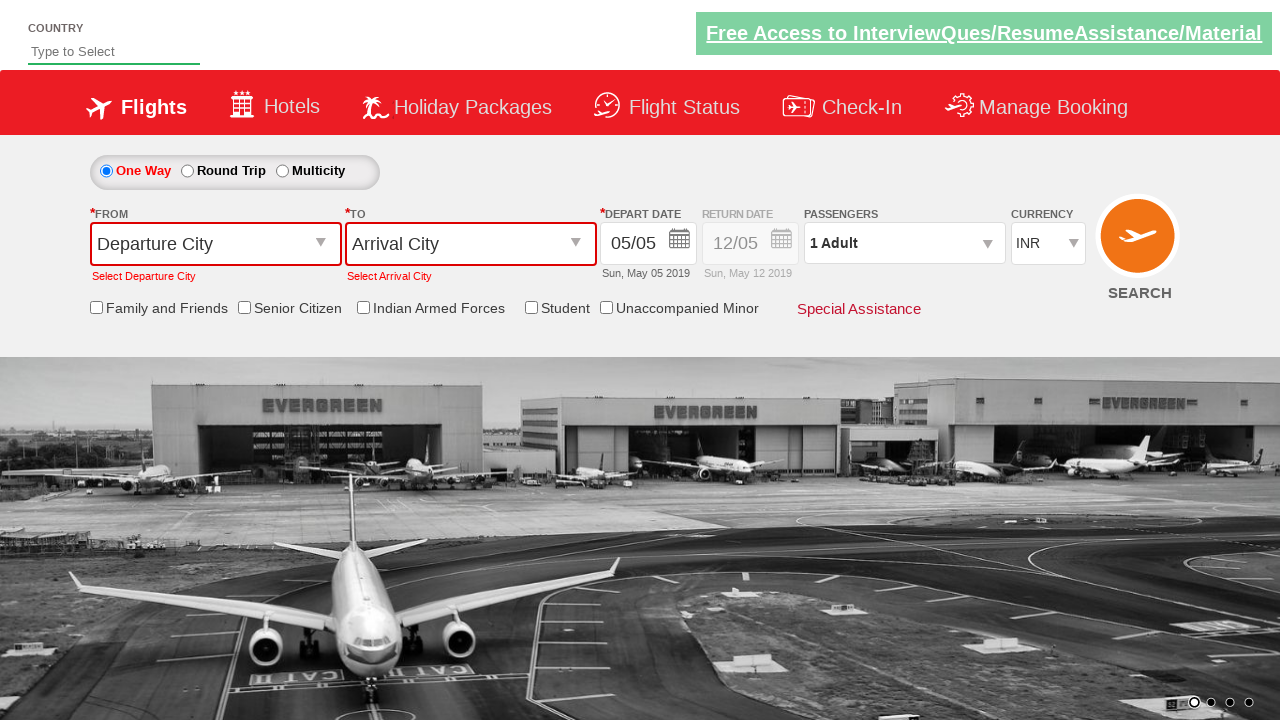

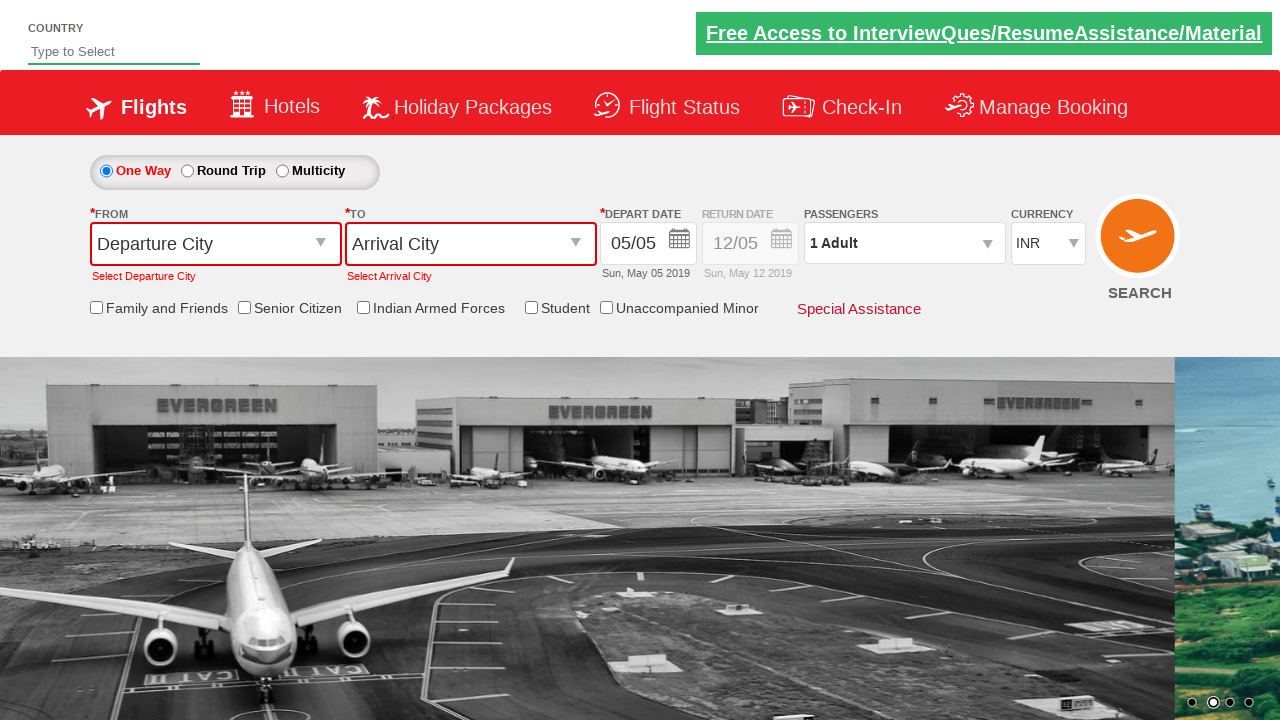